Tests TodoMVC React app negative scenarios including verifying completed tasks don't show in Active tab, active tasks don't show in Completed tab, renaming a task, and verifying footer is hidden when all tasks are cleared.

Starting URL: https://todomvc.com/examples/react/dist/#/

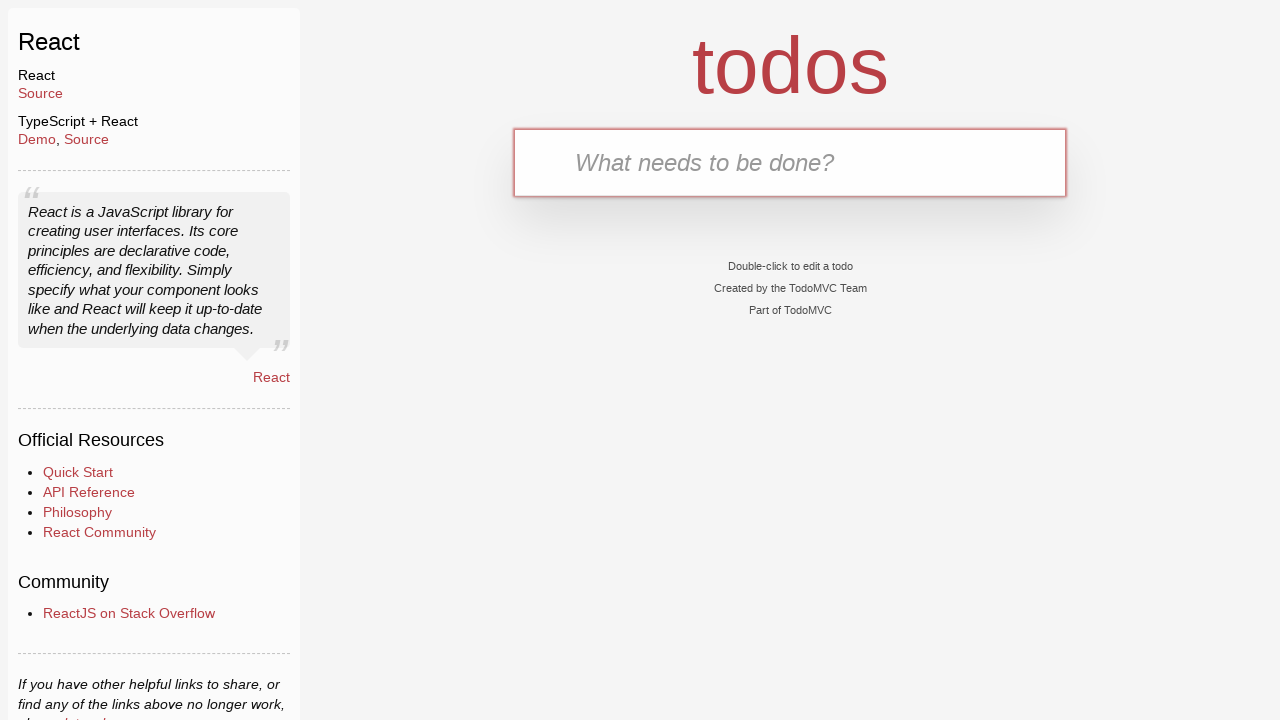

Waited for page load state
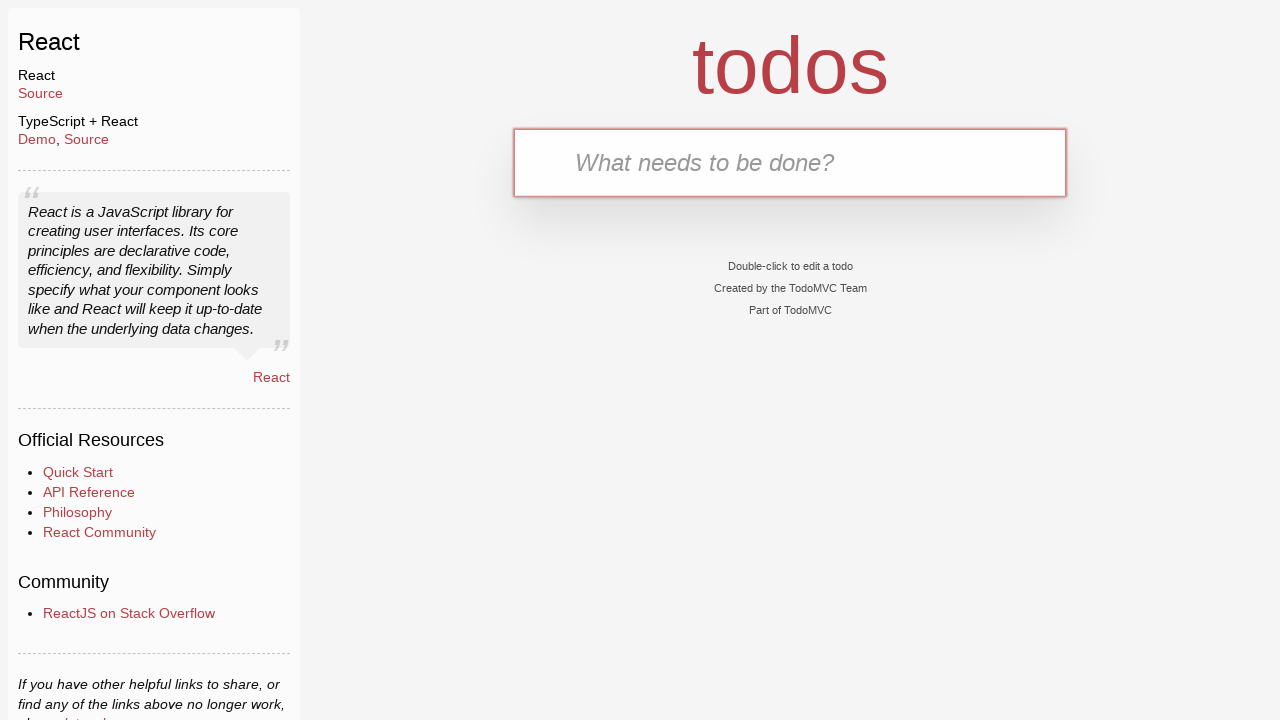

Waited for DOM content loaded state
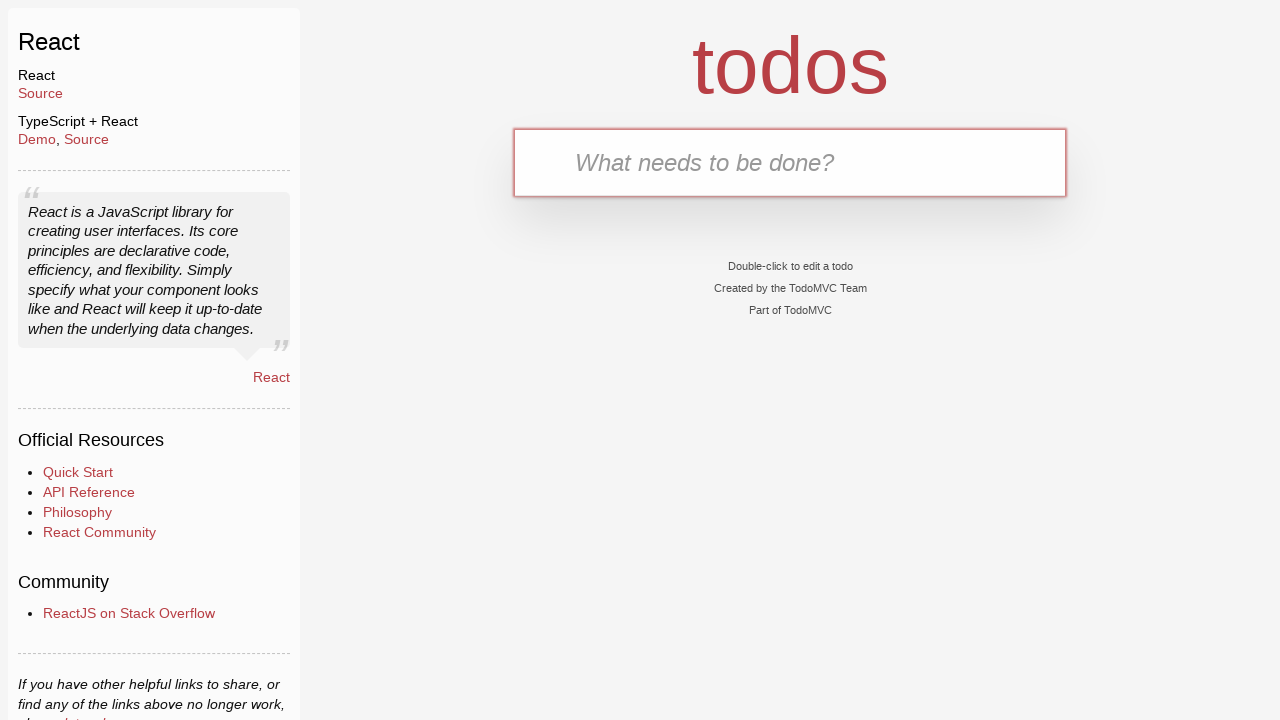

Located text input field
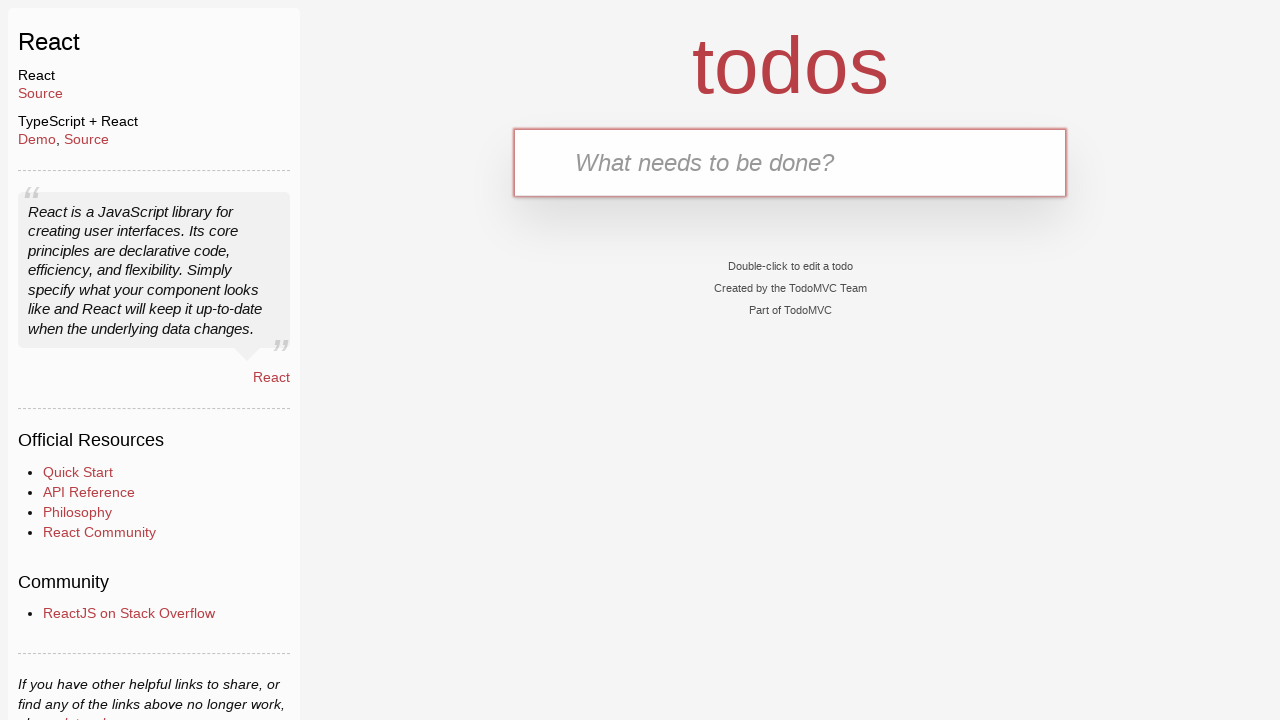

Clicked text input field at (790, 162) on internal:testid=[data-testid="text-input"s]
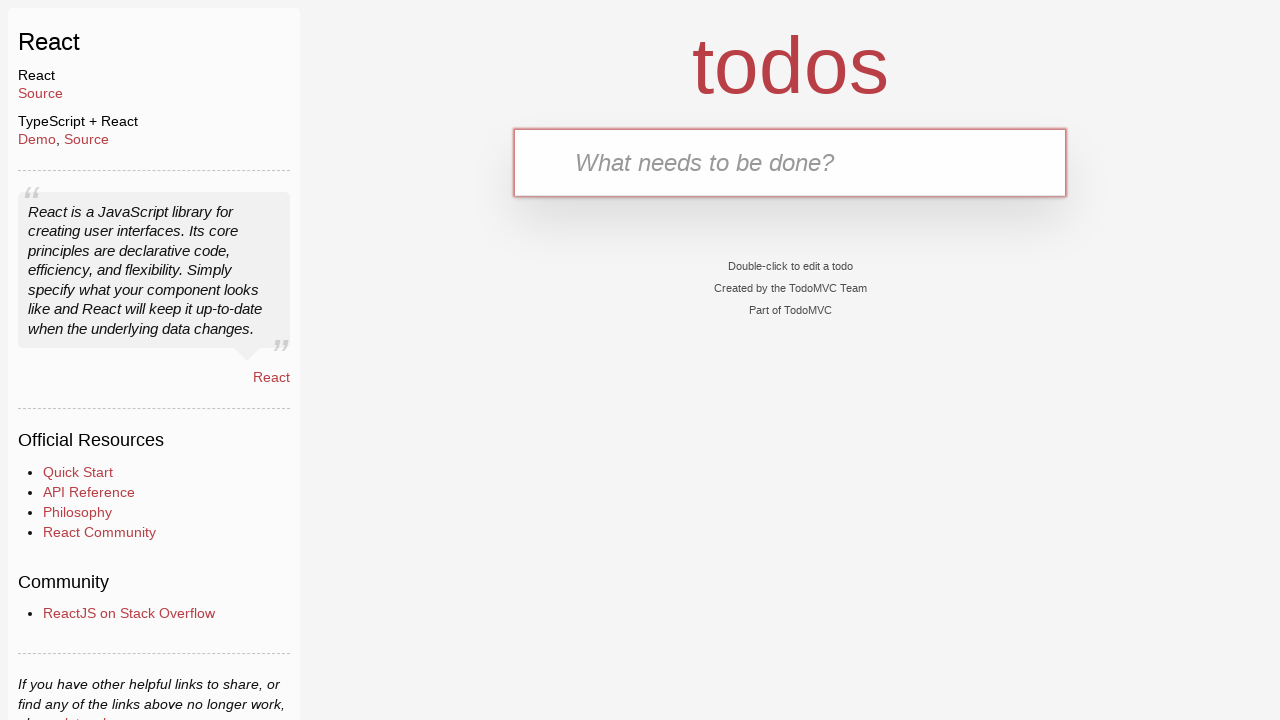

Filled text input with 'test1' on internal:testid=[data-testid="text-input"s]
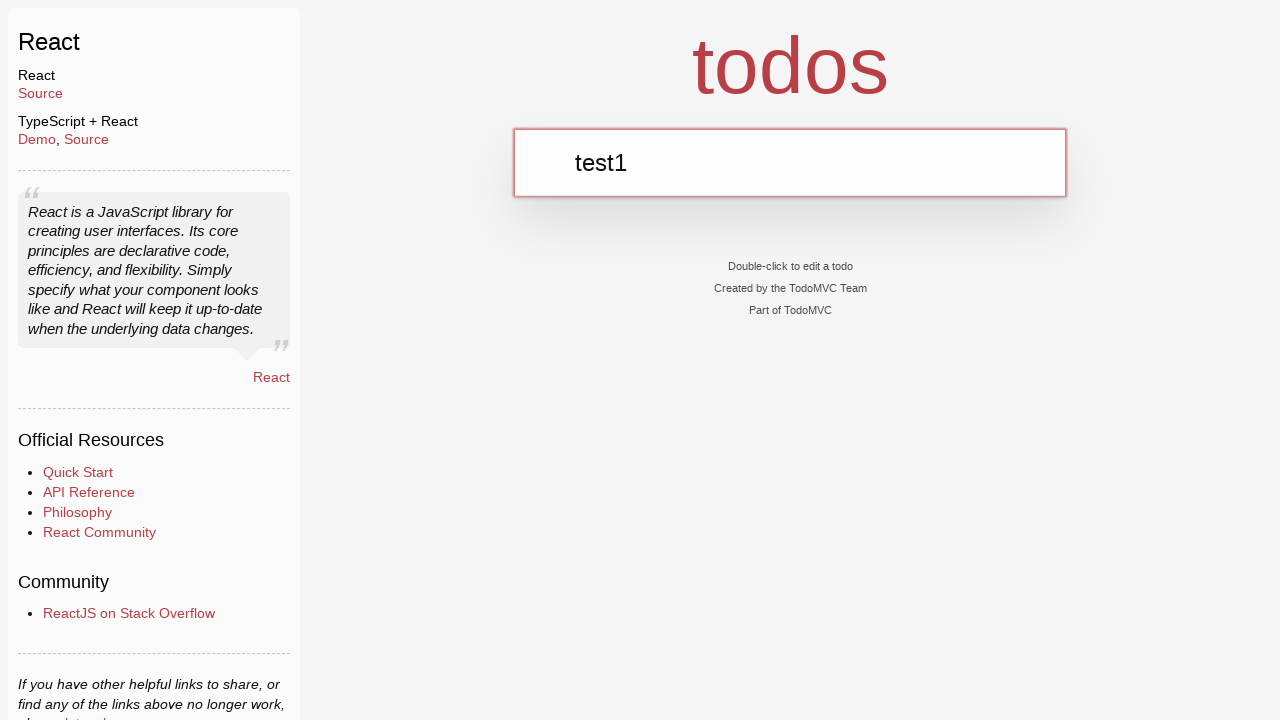

Pressed Enter to add first todo item 'test1' on internal:testid=[data-testid="text-input"s]
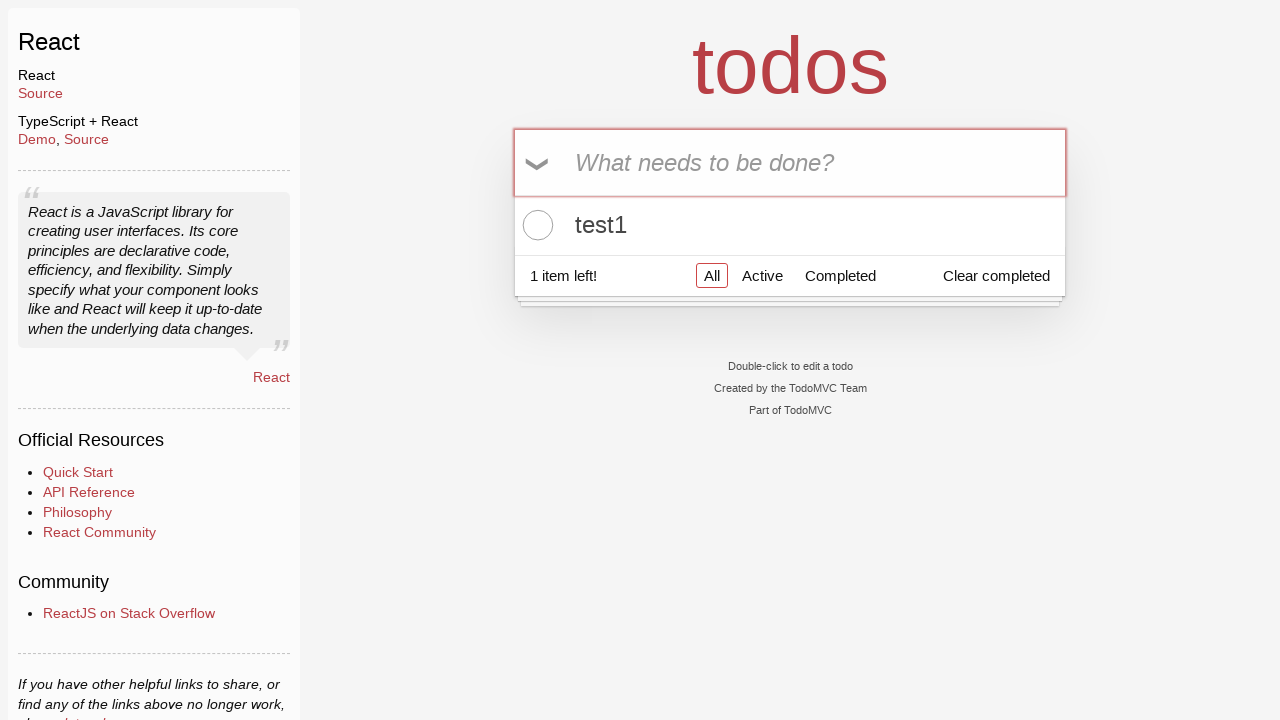

Clicked text input field again at (790, 162) on internal:testid=[data-testid="text-input"s]
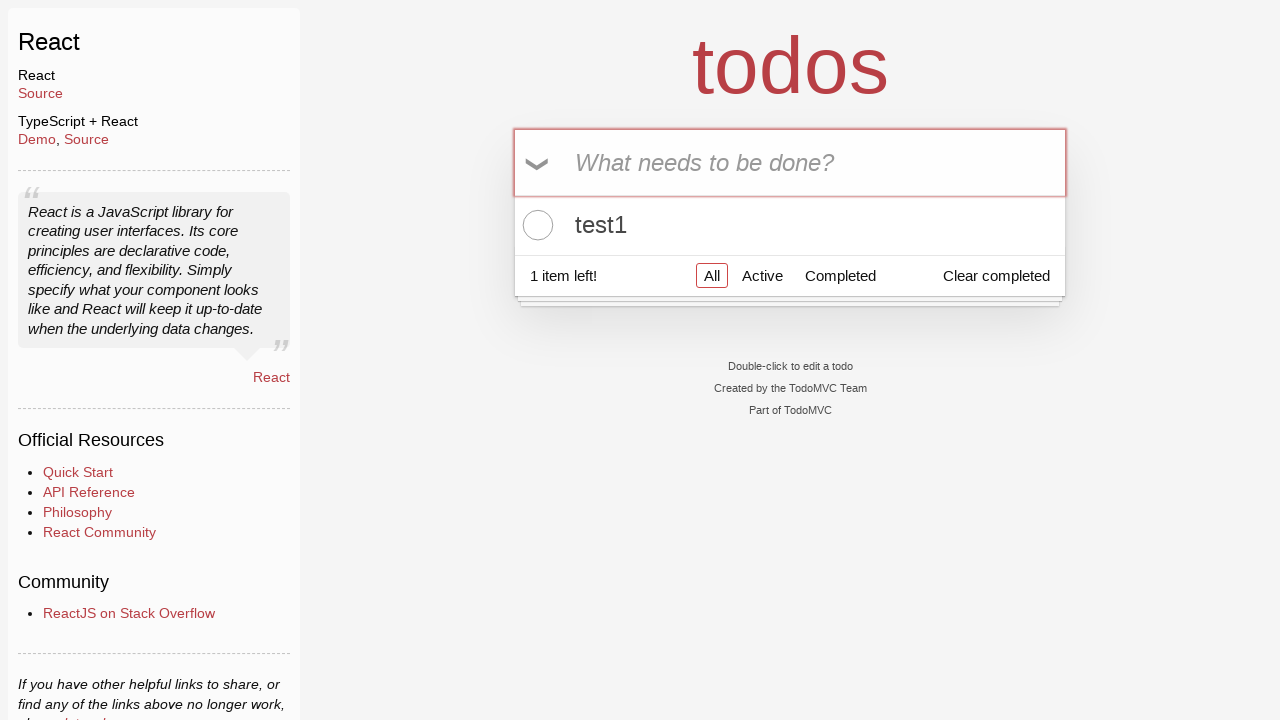

Filled text input with 'test2' on internal:testid=[data-testid="text-input"s]
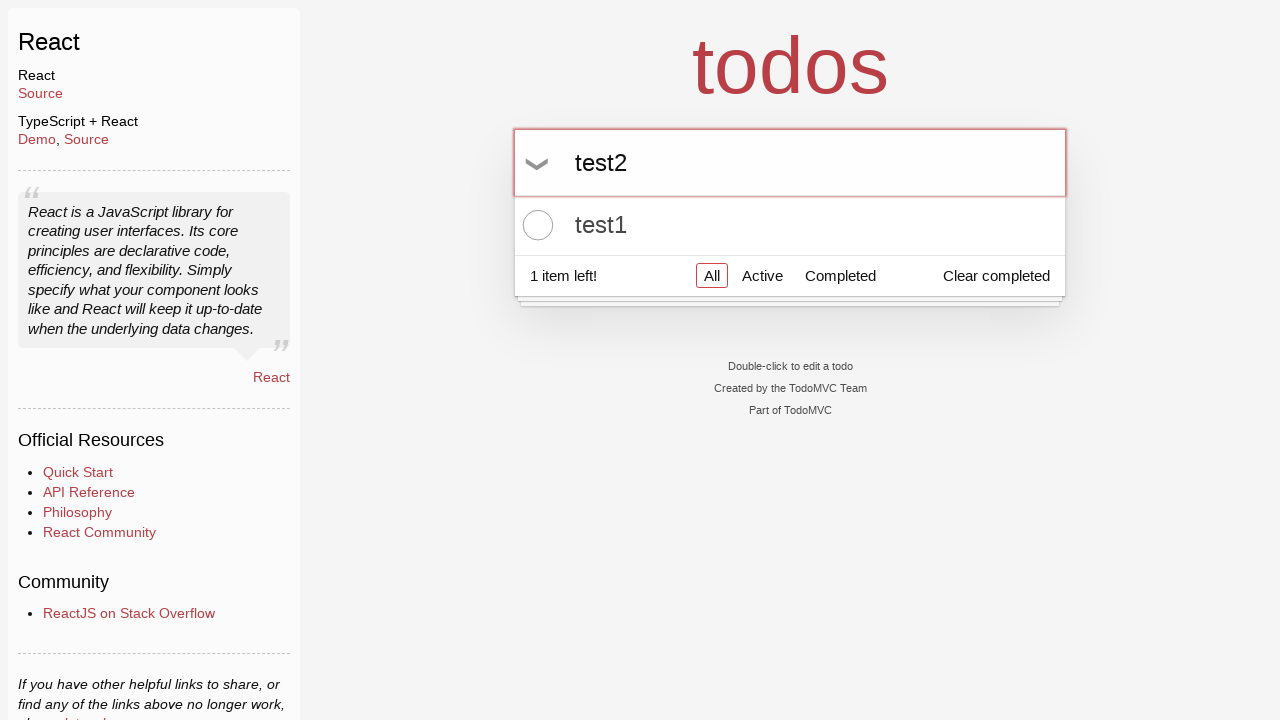

Pressed Enter to add second todo item 'test2' on internal:testid=[data-testid="text-input"s]
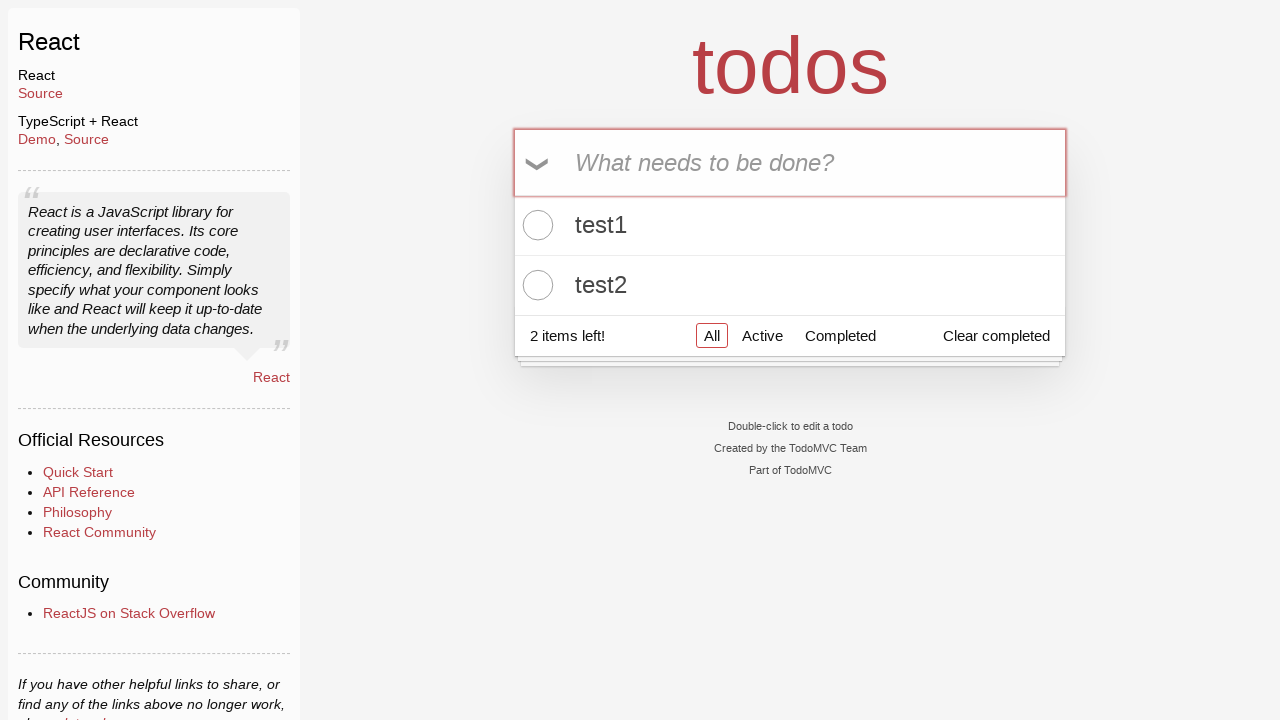

Filled text input with 'test3' on internal:testid=[data-testid="text-input"s]
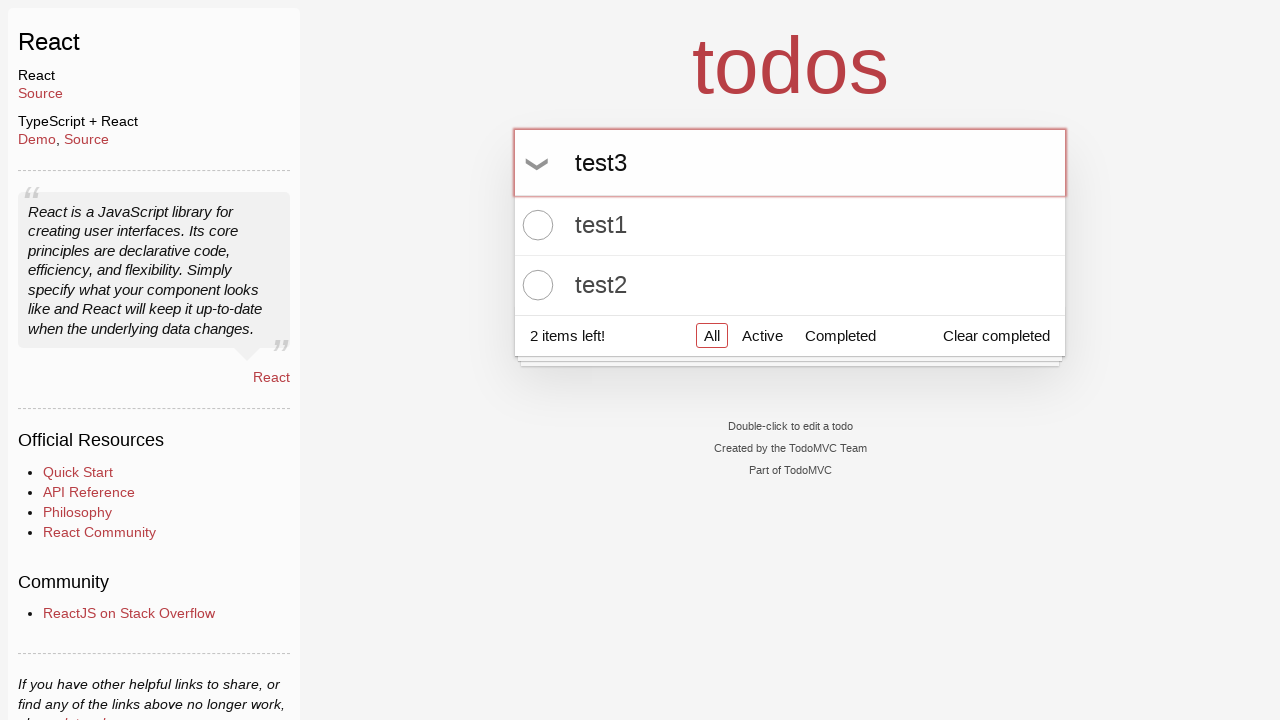

Pressed Enter to add third todo item 'test3' on internal:testid=[data-testid="text-input"s]
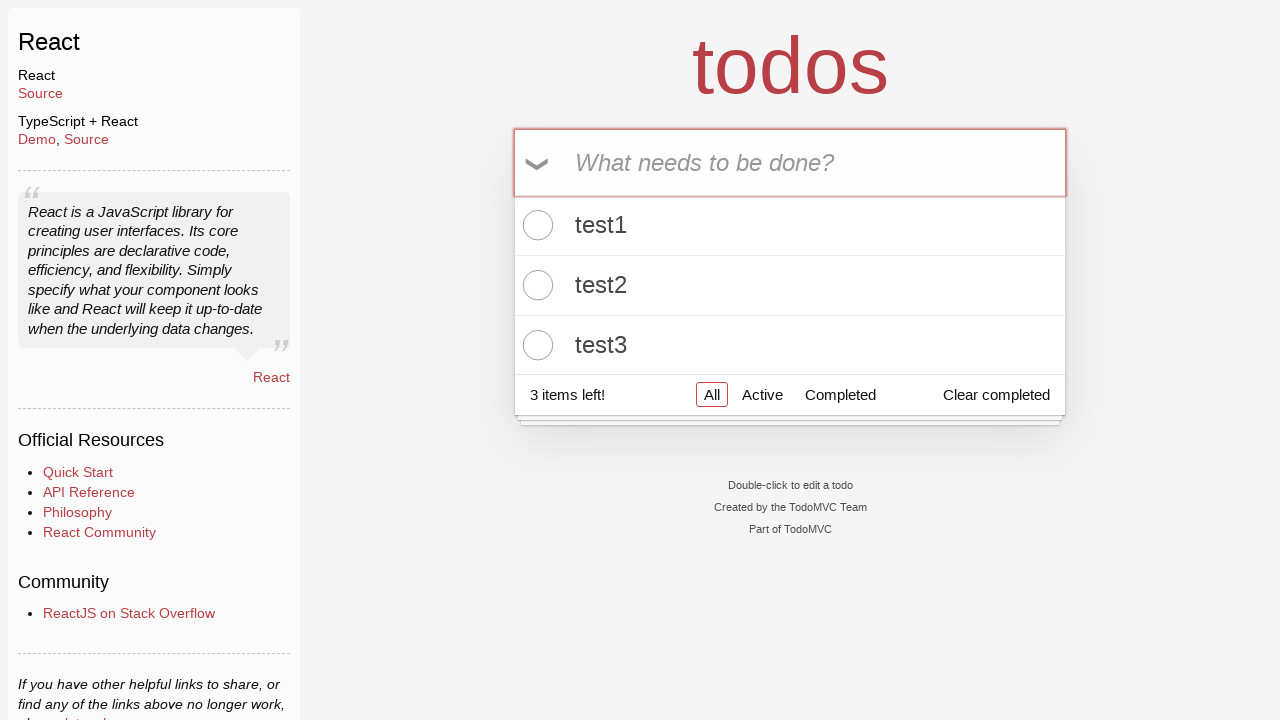

Filled text input with 'test4' on internal:testid=[data-testid="text-input"s]
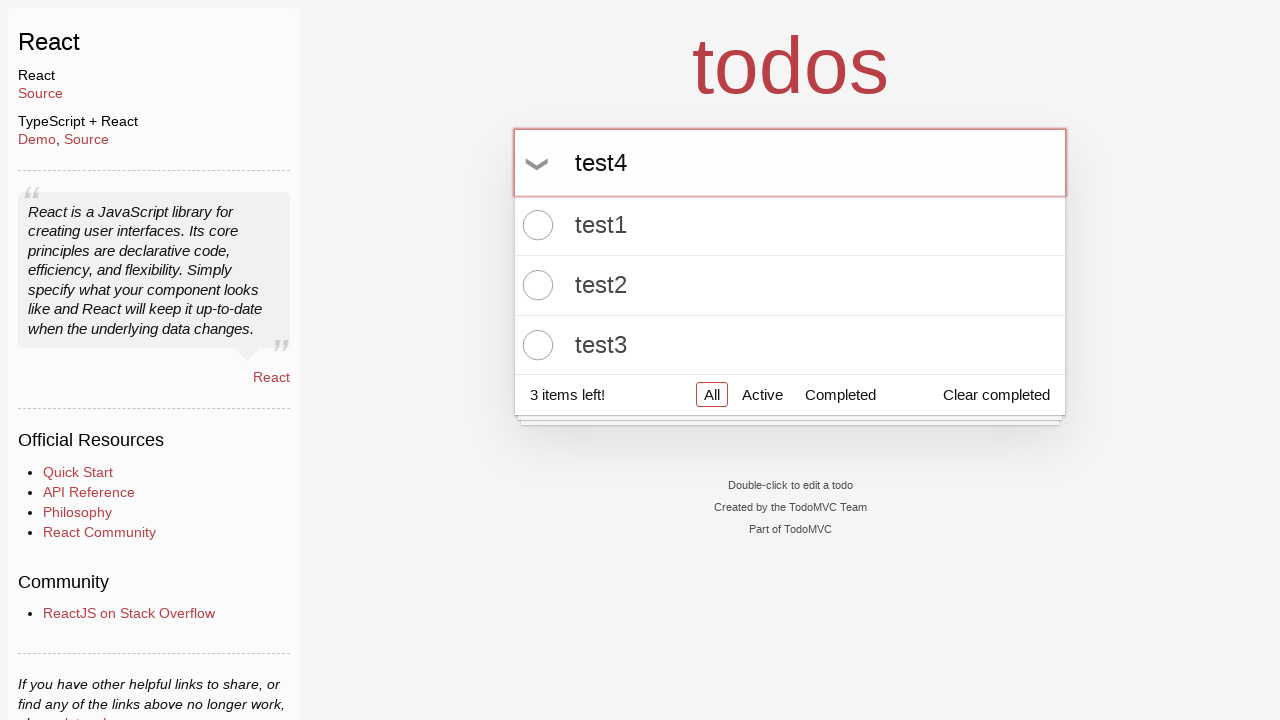

Pressed Enter to add fourth todo item 'test4' on internal:testid=[data-testid="text-input"s]
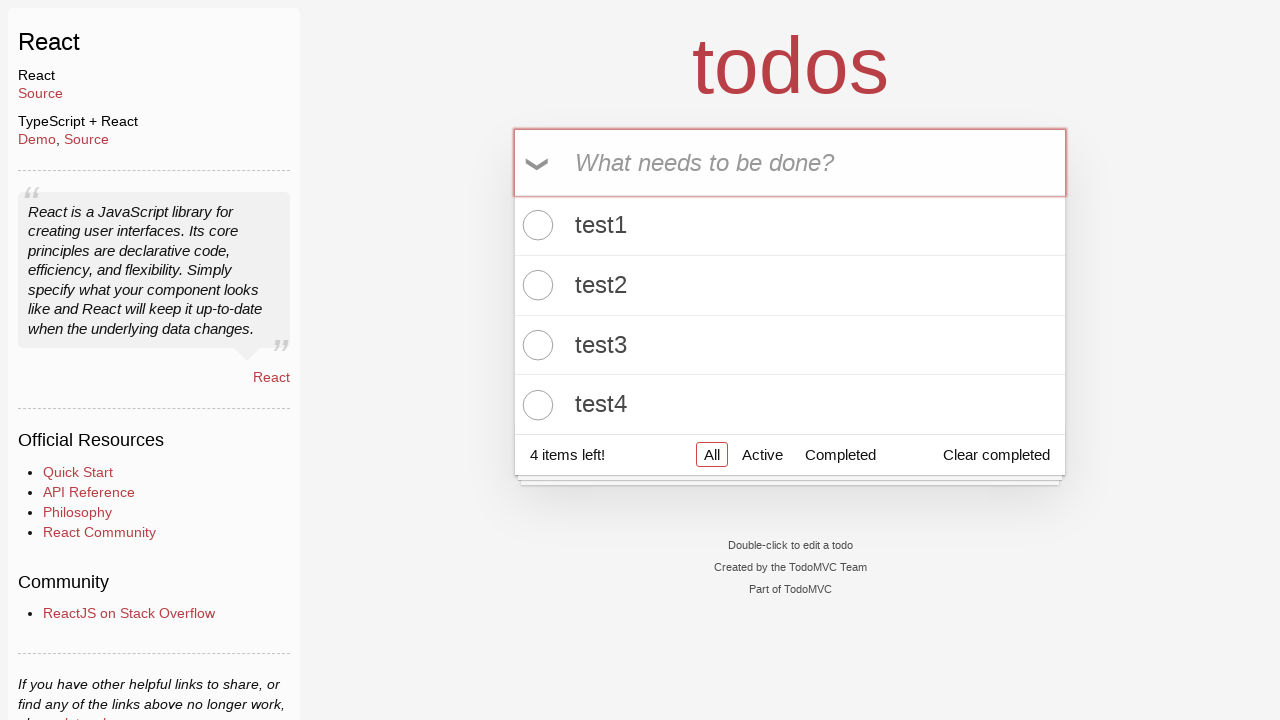

Filled text input with 'test5' on internal:testid=[data-testid="text-input"s]
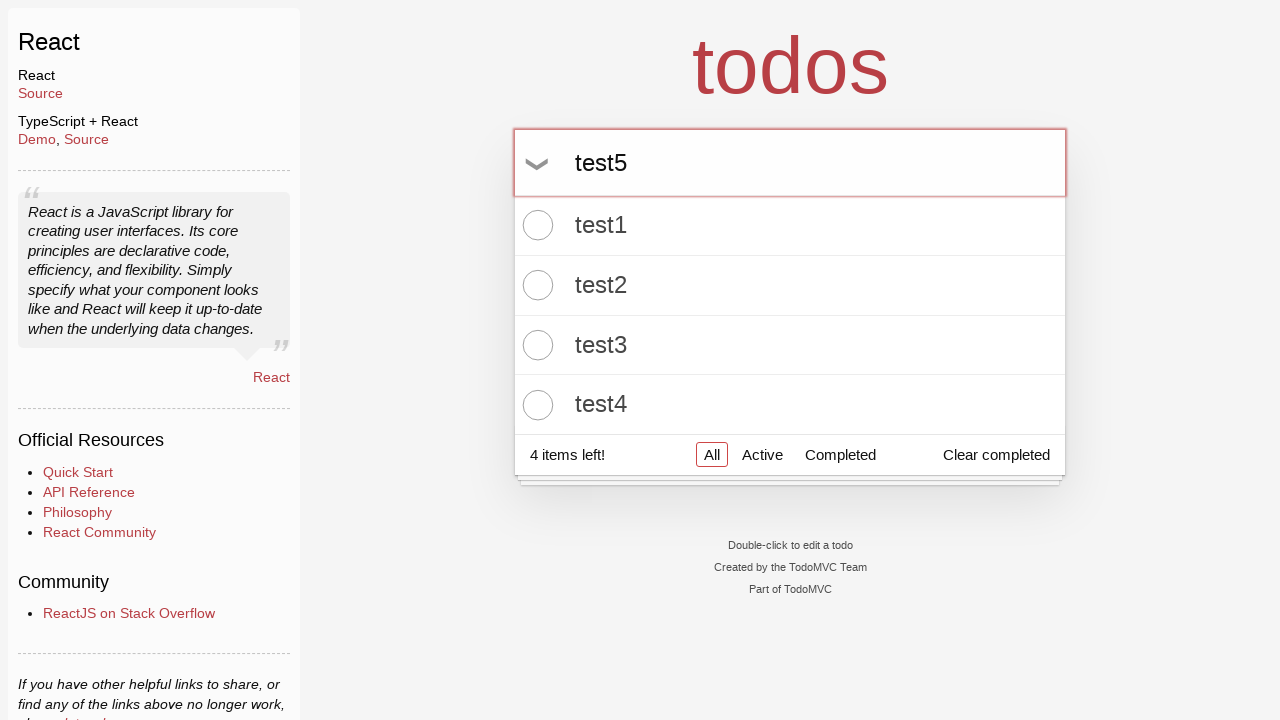

Pressed Enter to add fifth todo item 'test5' on internal:testid=[data-testid="text-input"s]
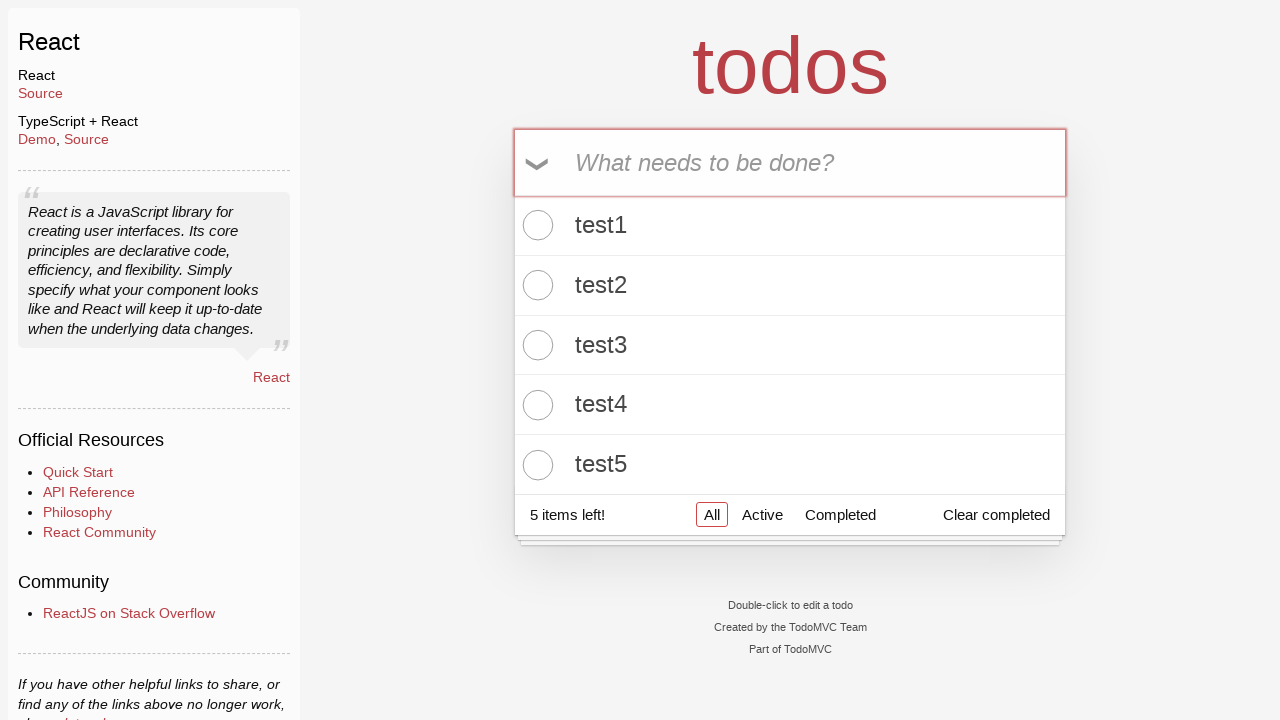

Checked 'test2' to mark it as completed at (535, 285) on div >> internal:has-text="test2"i >> internal:testid=[data-testid="todo-item-tog
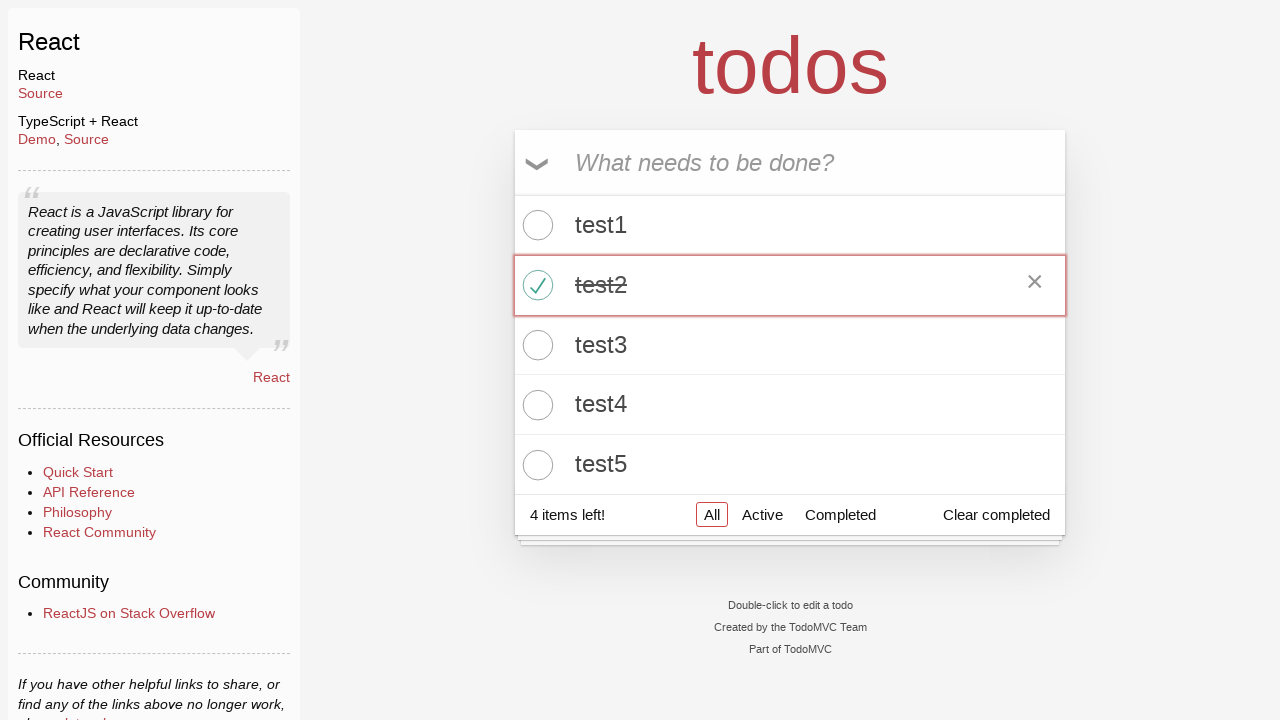

Clicked Active tab in footer navigation at (762, 514) on xpath=//*[@data-testid='footer-navigation']//a[text()='Active']
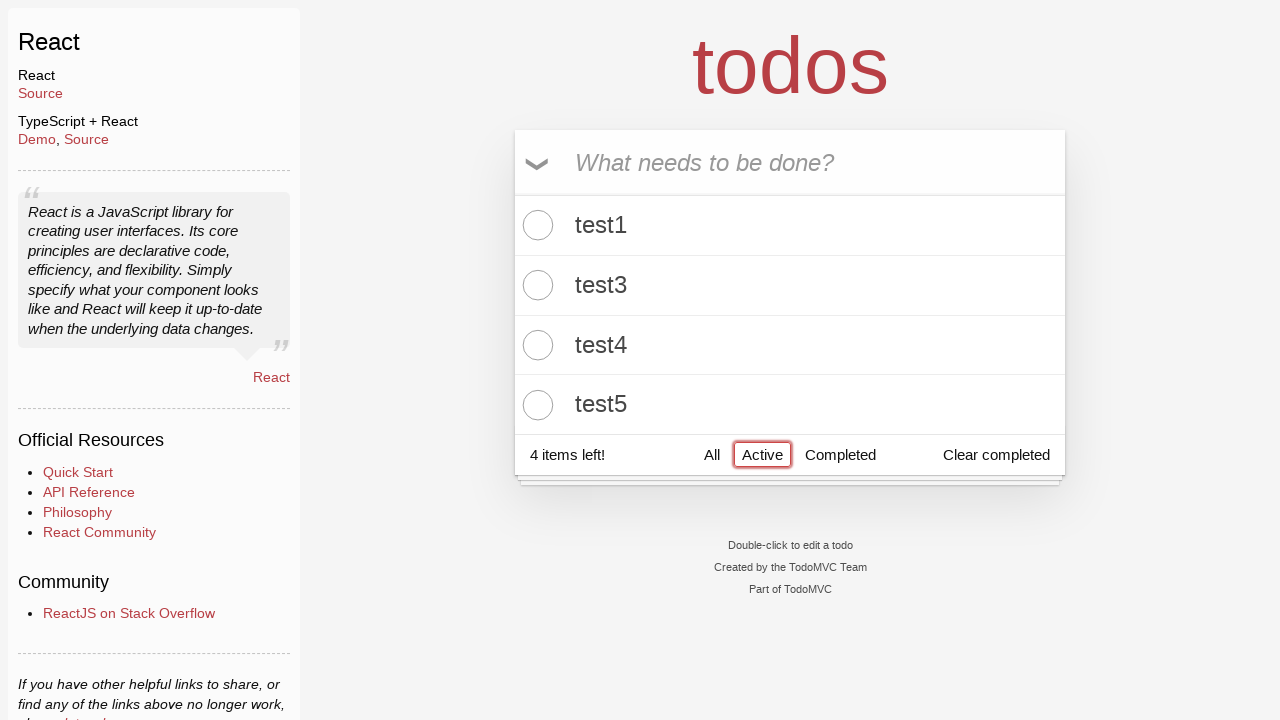

Verified that completed task 'test2' is not visible in Active tab
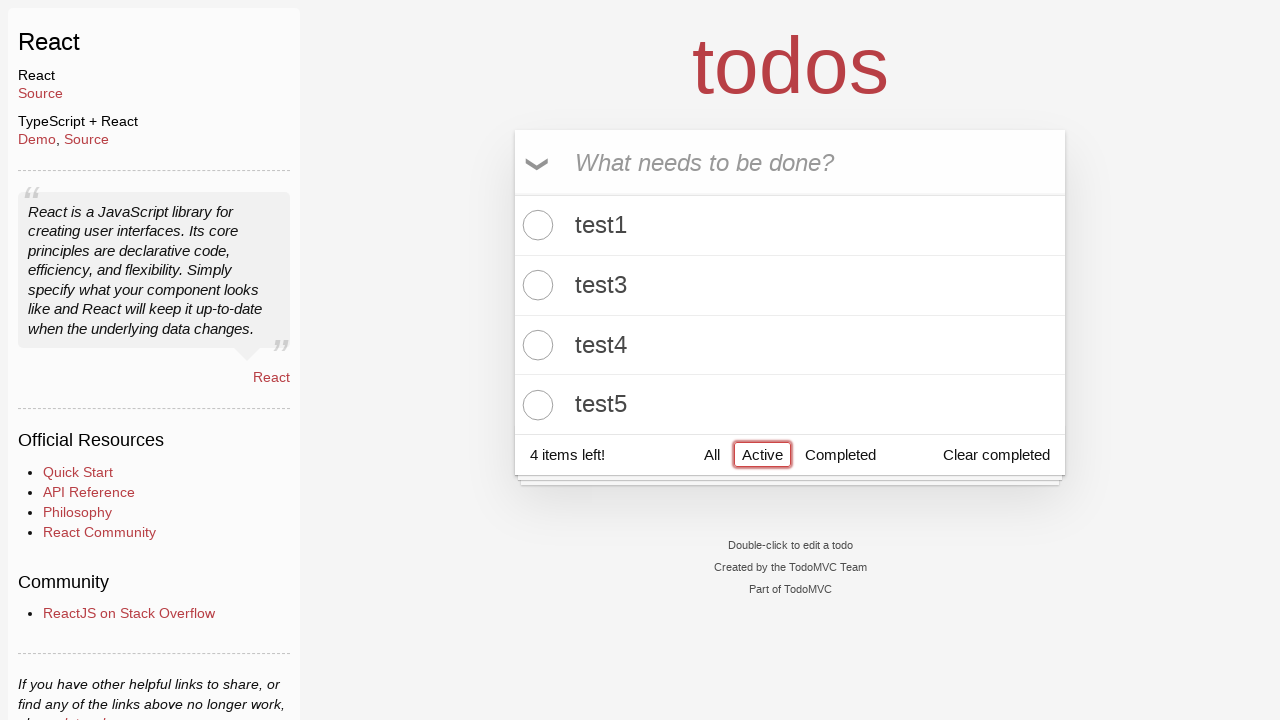

Clicked Completed tab in footer navigation at (840, 455) on xpath=//*[@data-testid='footer-navigation']//a[text()='Completed']
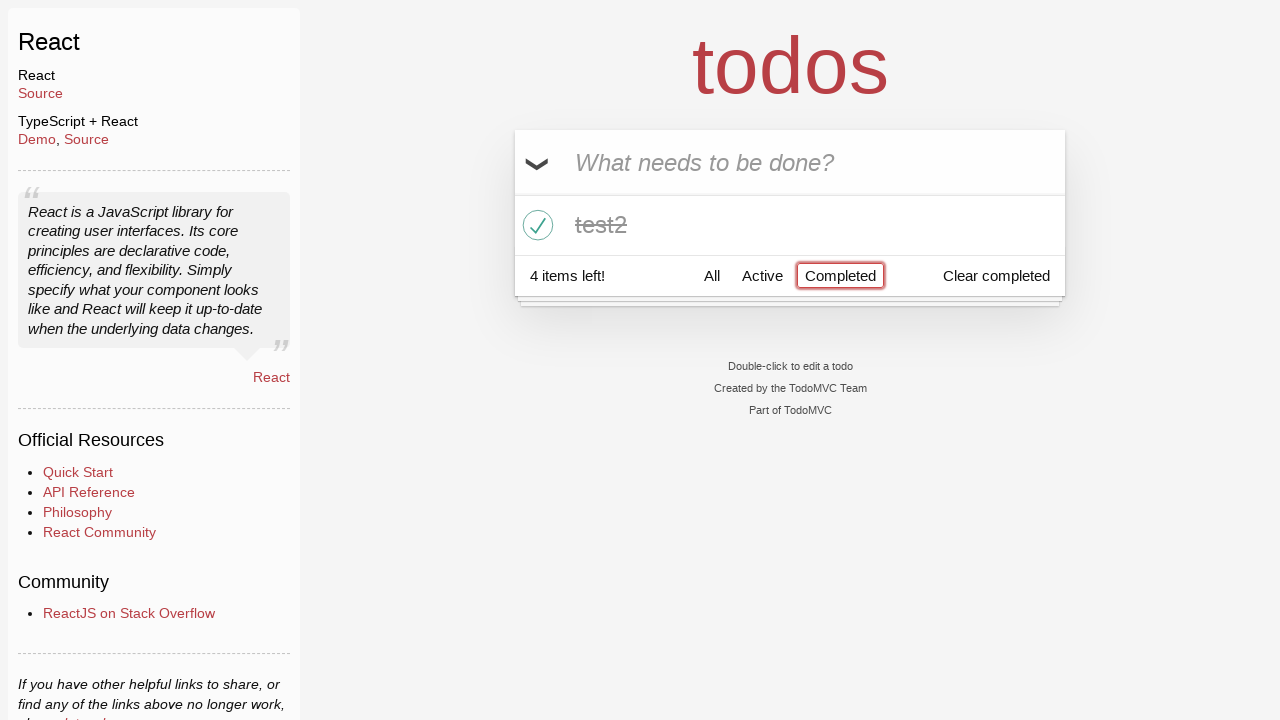

Verified that active task 'test1' is not visible in Completed tab
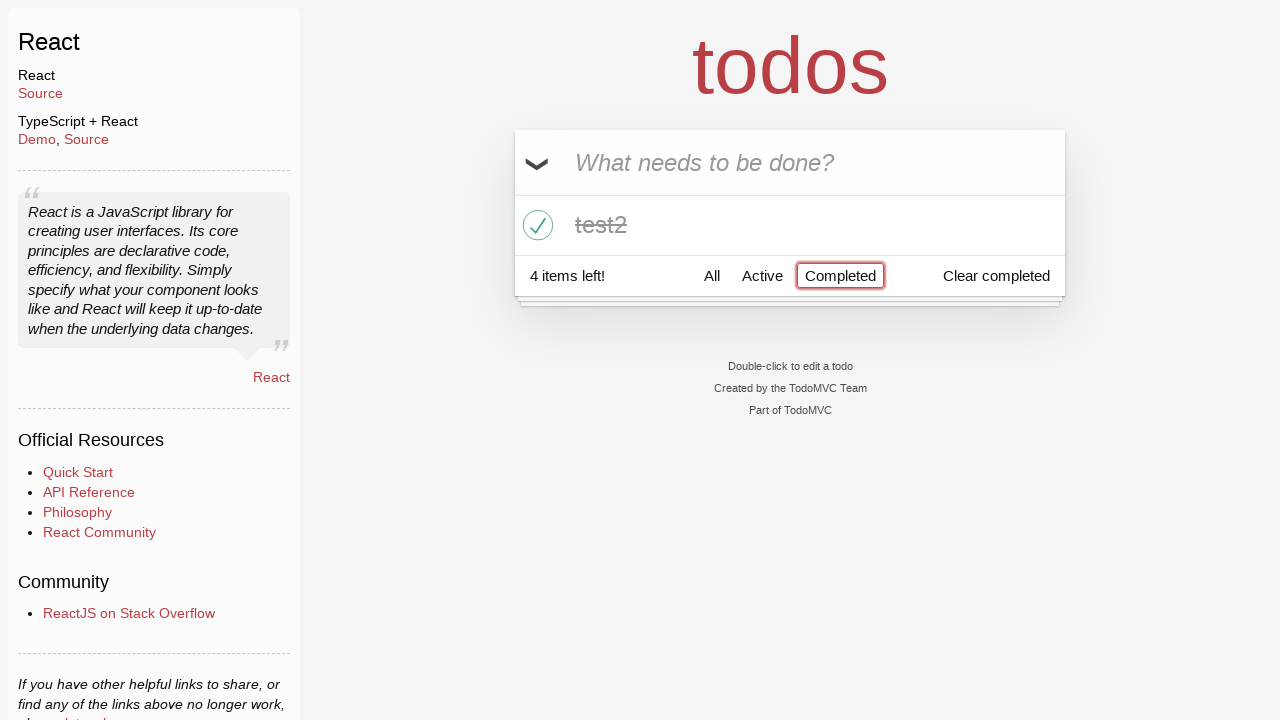

Clicked Active tab to return to active tasks at (762, 275) on xpath=//*[@data-testid='footer-navigation']//a[text()='Active']
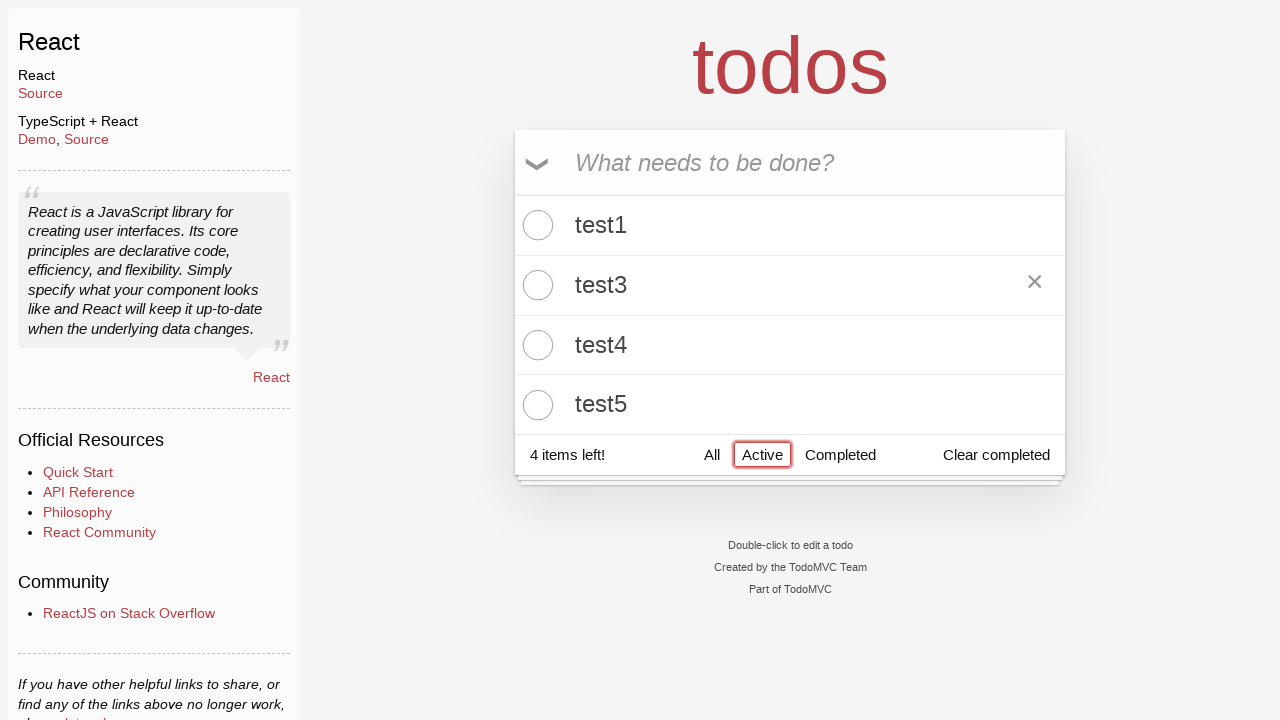

Triple-clicked 'test1' to select it for editing at (790, 225) on internal:text="test1"s
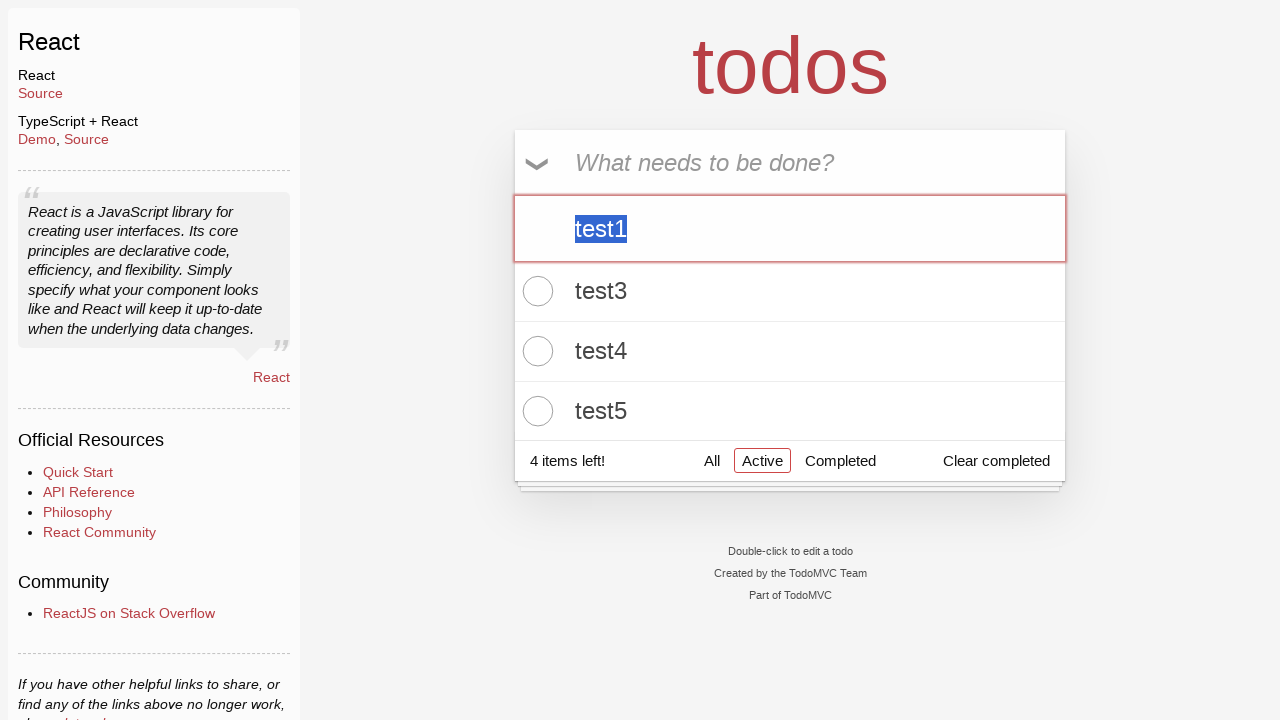

Filled text input with 'new test' to rename the task on internal:testid=[data-testid="todo-list"s] >> internal:testid=[data-testid="text
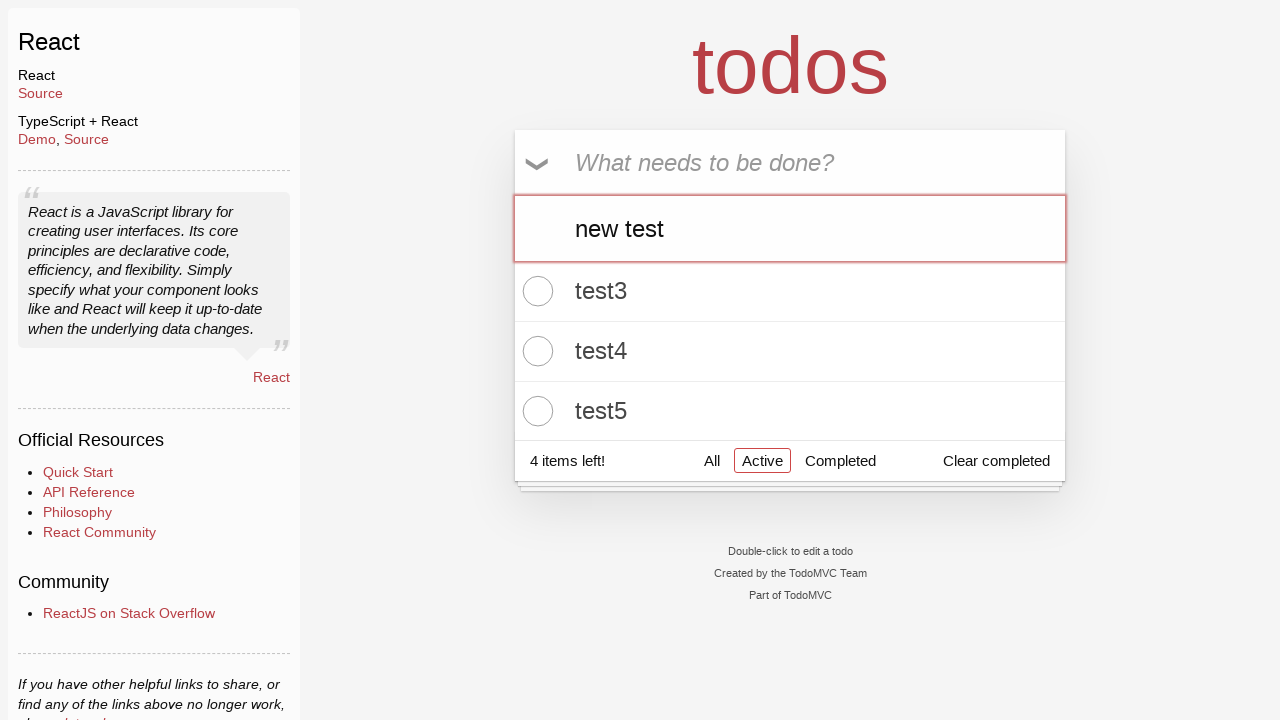

Pressed Enter to confirm task rename from 'test1' to 'new test' on internal:testid=[data-testid="todo-list"s] >> internal:testid=[data-testid="text
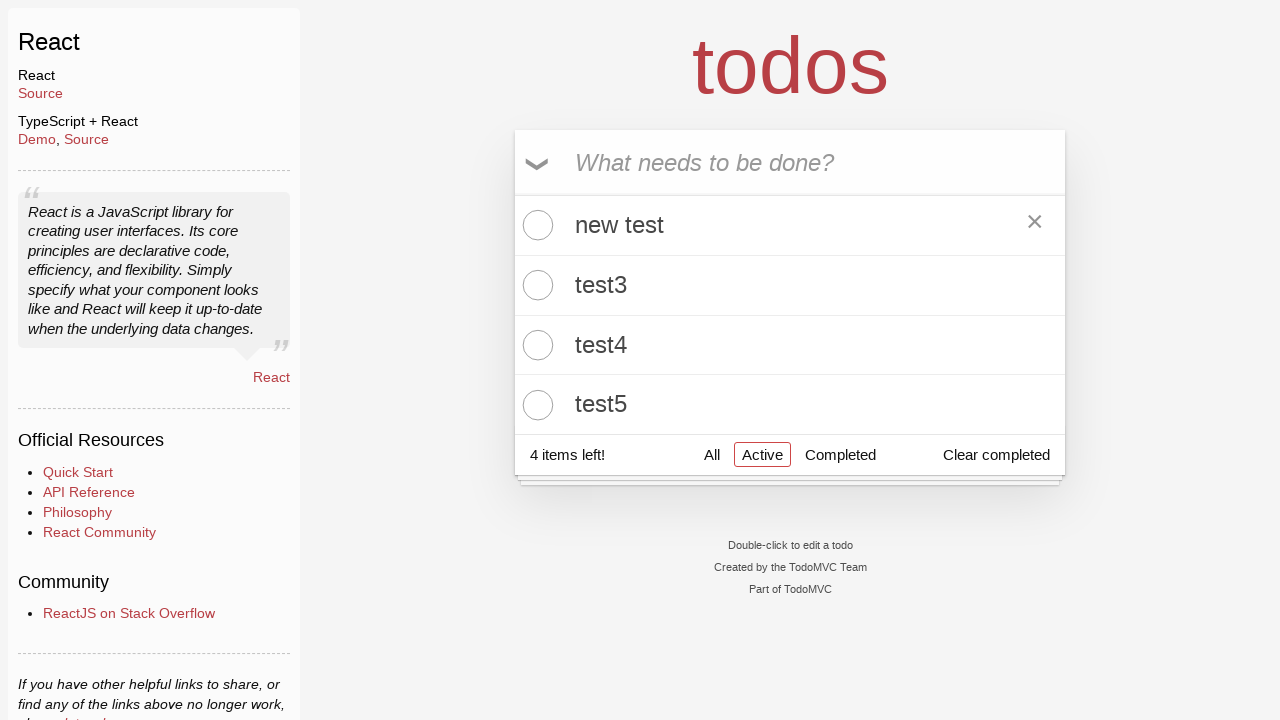

Verified that old task name 'test1' is no longer visible after renaming
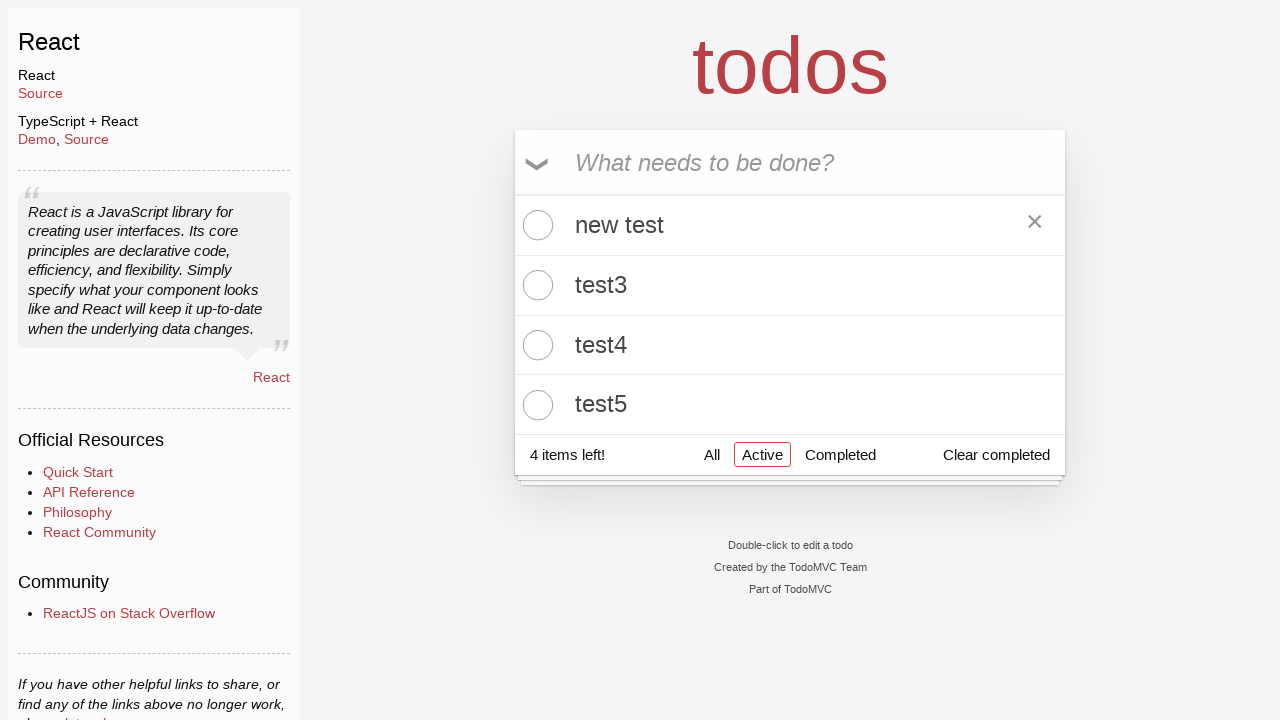

Clicked All tab to view all tasks at (712, 455) on xpath=//*[@data-testid='footer-navigation']//a[text()='All']
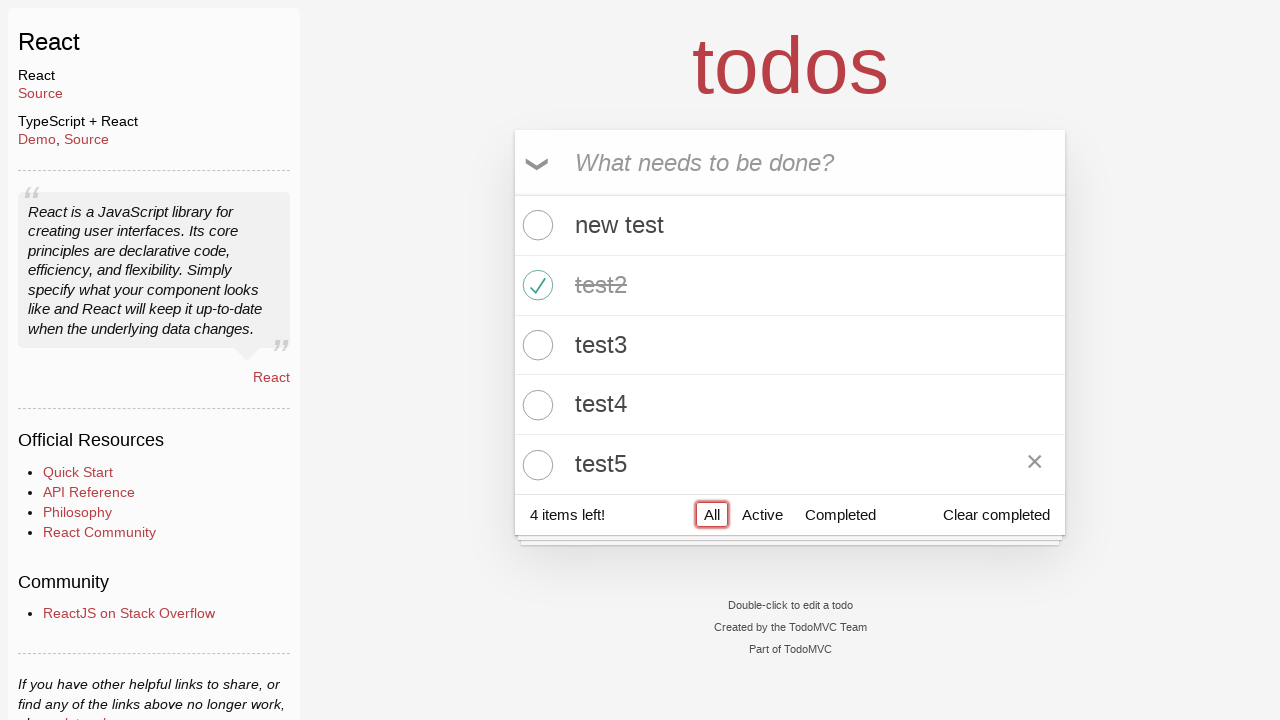

Checked toggle-all to mark all tasks as completed at (539, 163) on internal:testid=[data-testid="toggle-all"s]
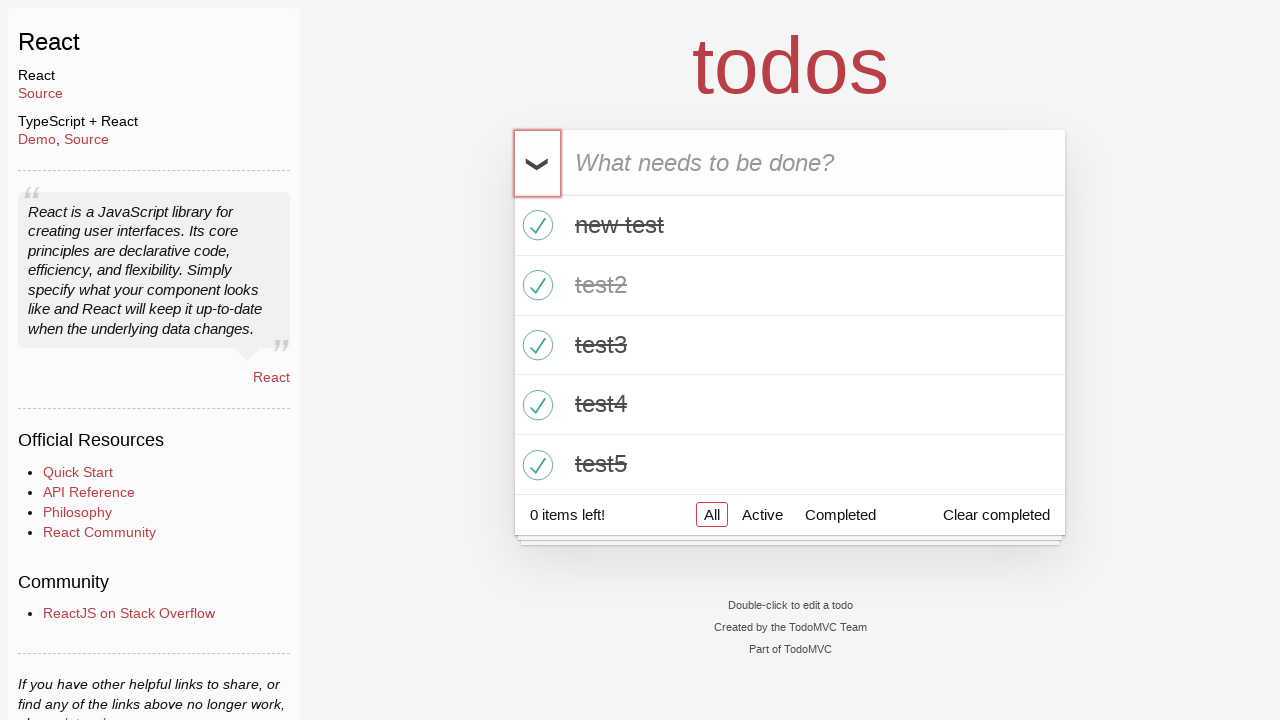

Clicked Clear completed button to remove all completed tasks at (996, 514) on internal:role=button[name="Clear completed"i]
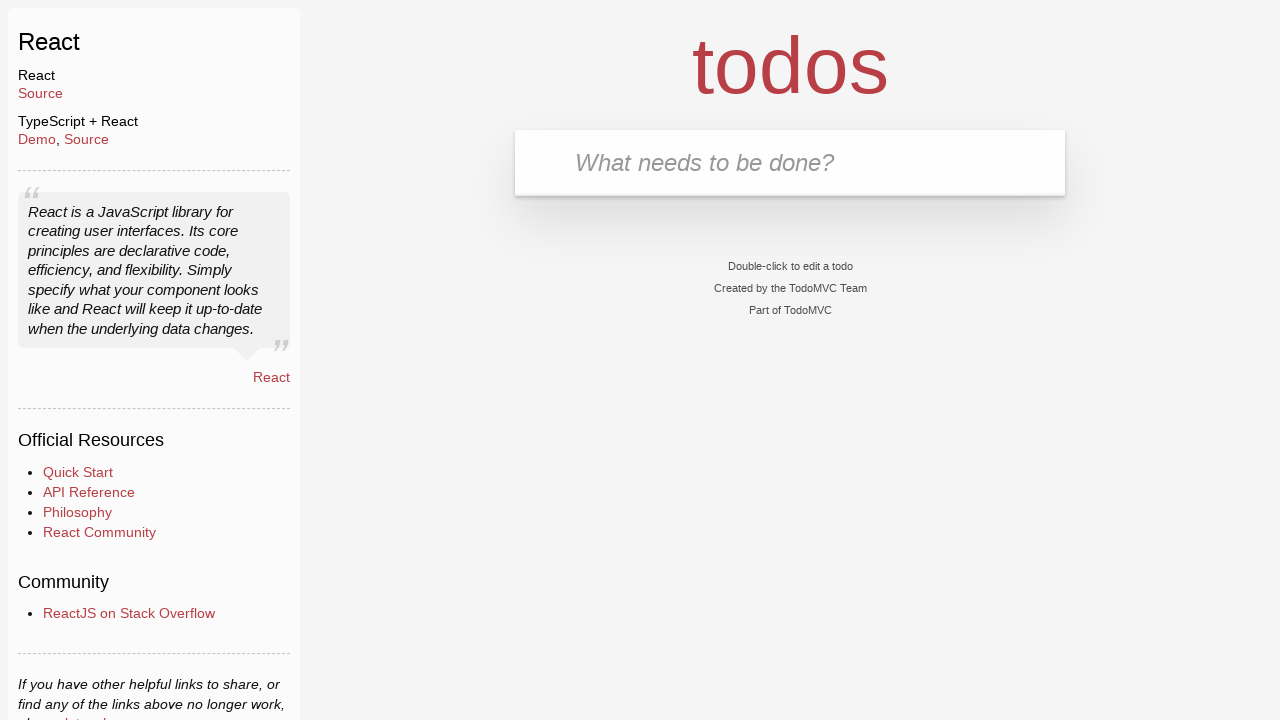

Verified that footer is hidden after clearing all completed tasks
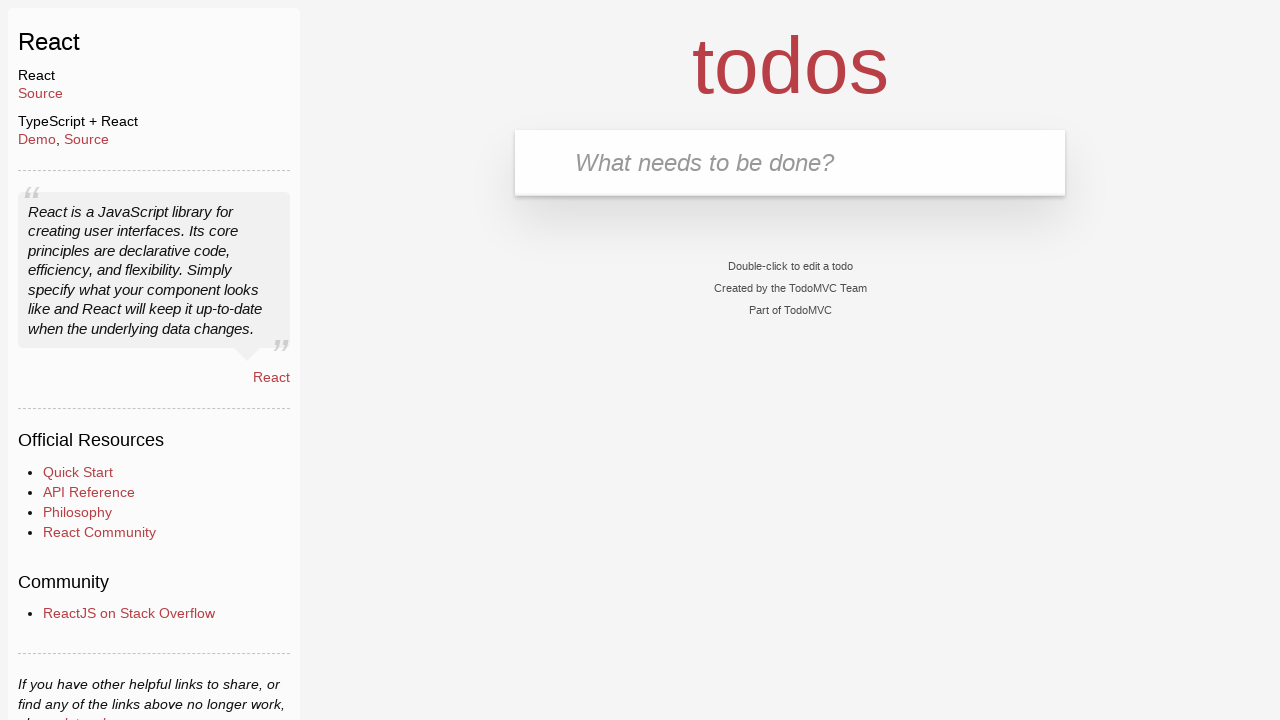

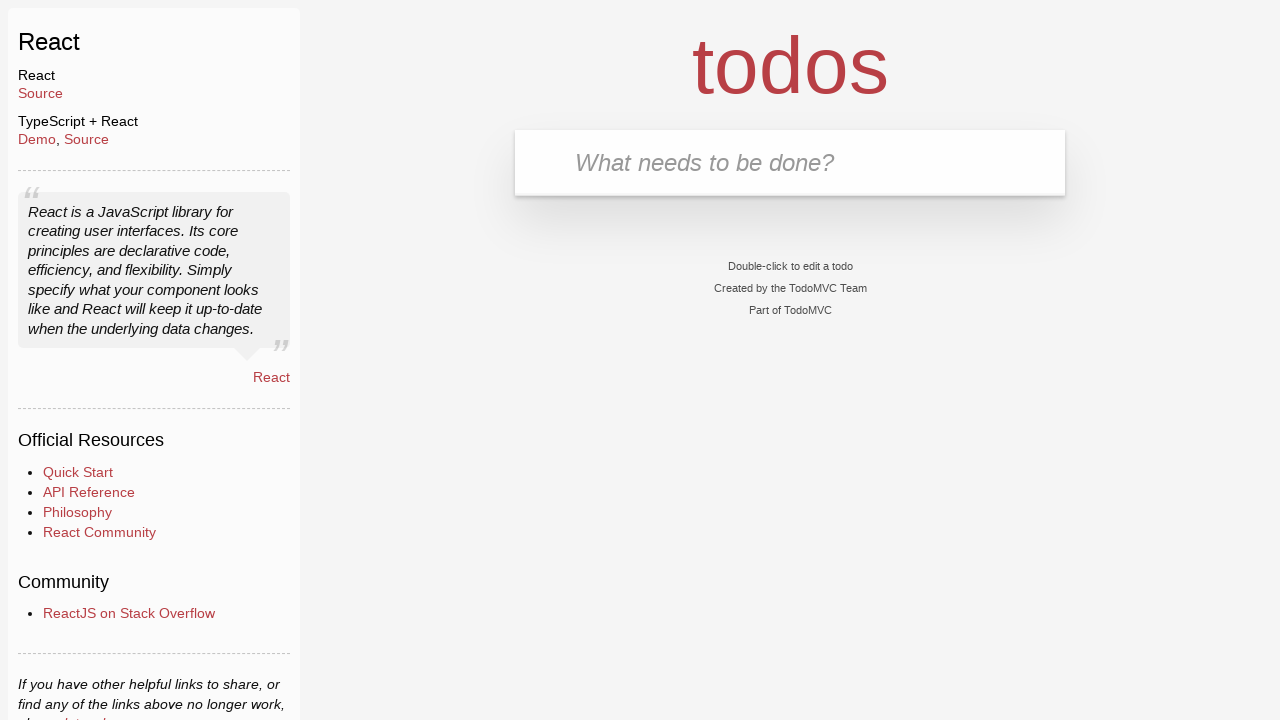